Tests opening a new tab, switching to it, verifying content, then closing it and returning to original tab

Starting URL: https://atidcollege.co.il/Xamples/ex_switch_navigation.html

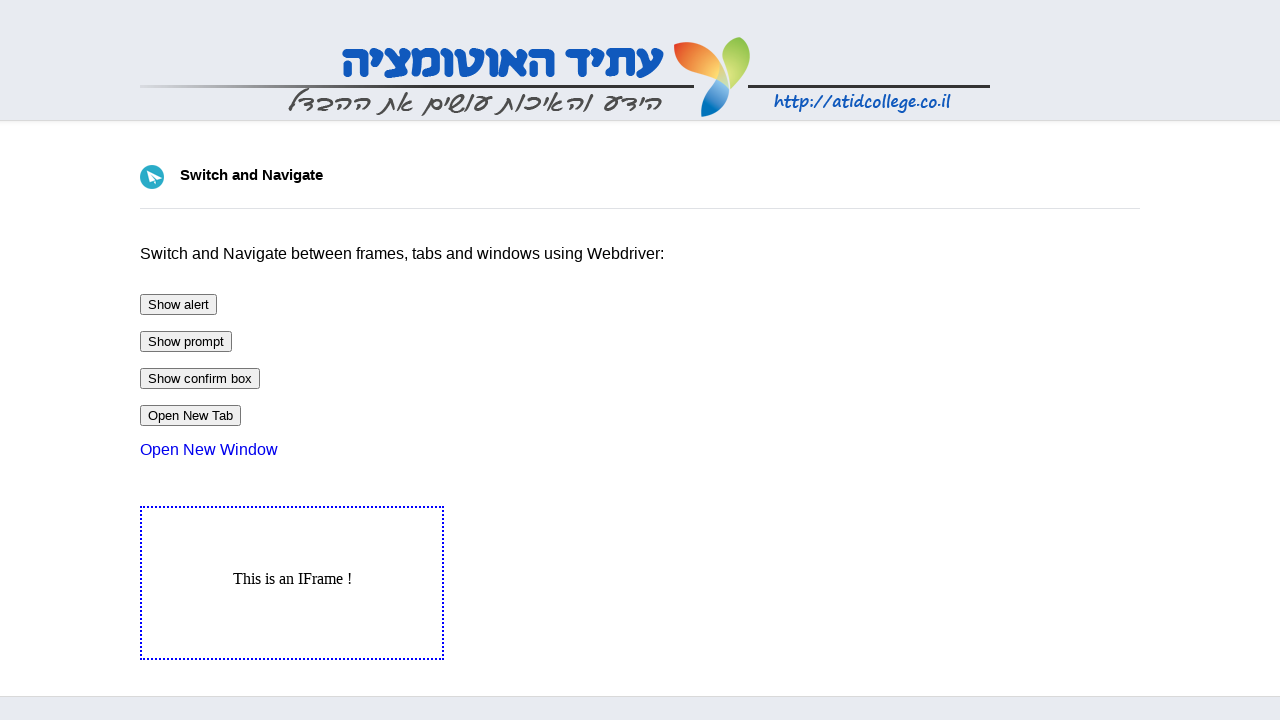

Clicked button to open new tab at (190, 416) on #btnNewTab
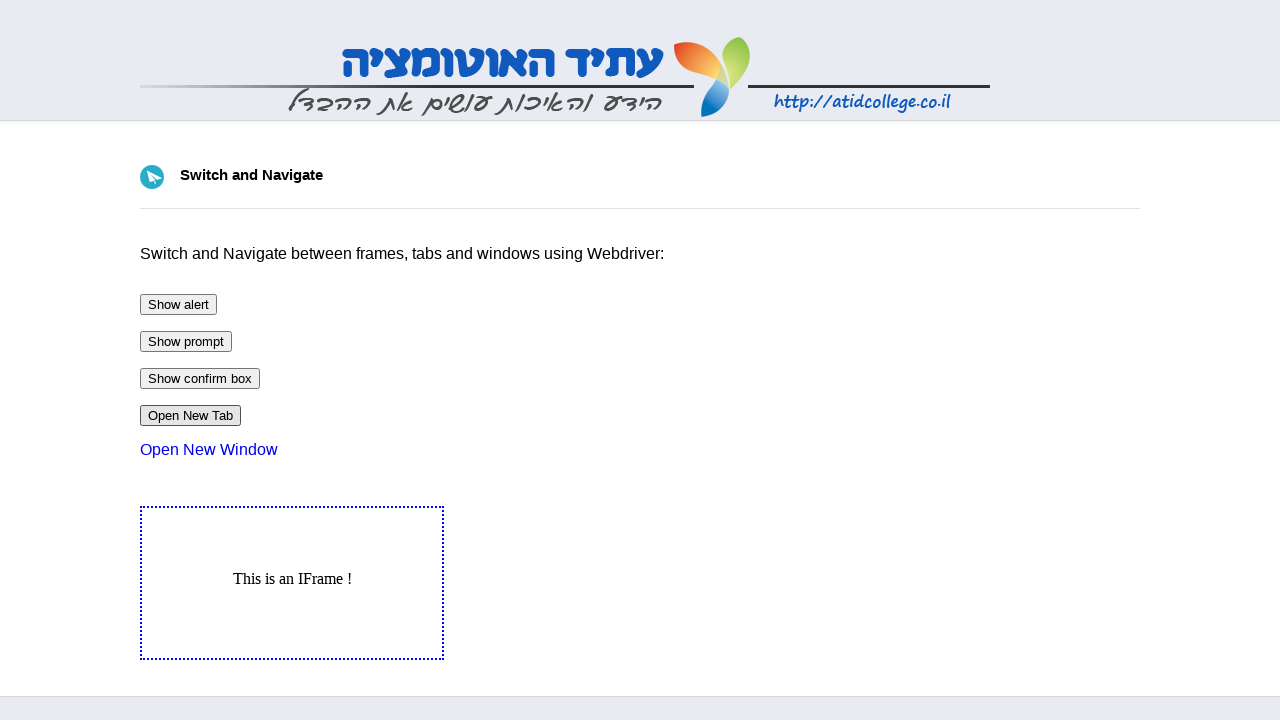

New tab opened and captured
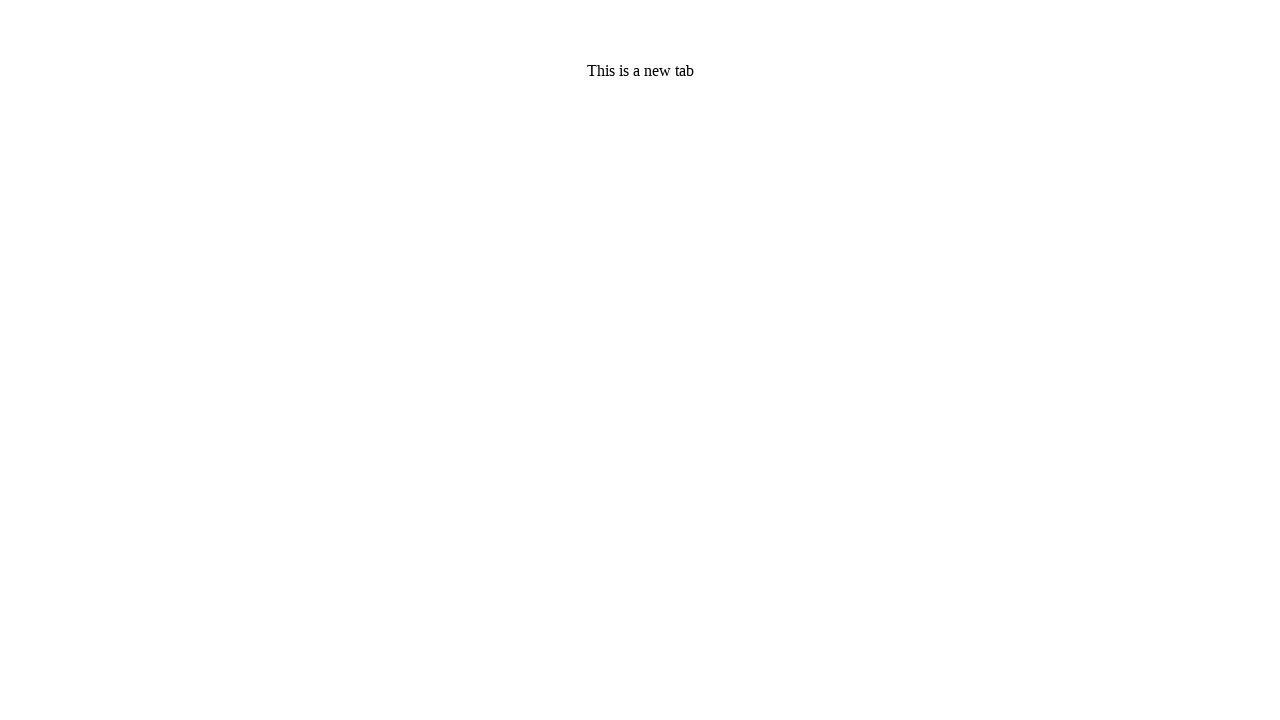

Verified 'This is a new tab' text is present in new tab
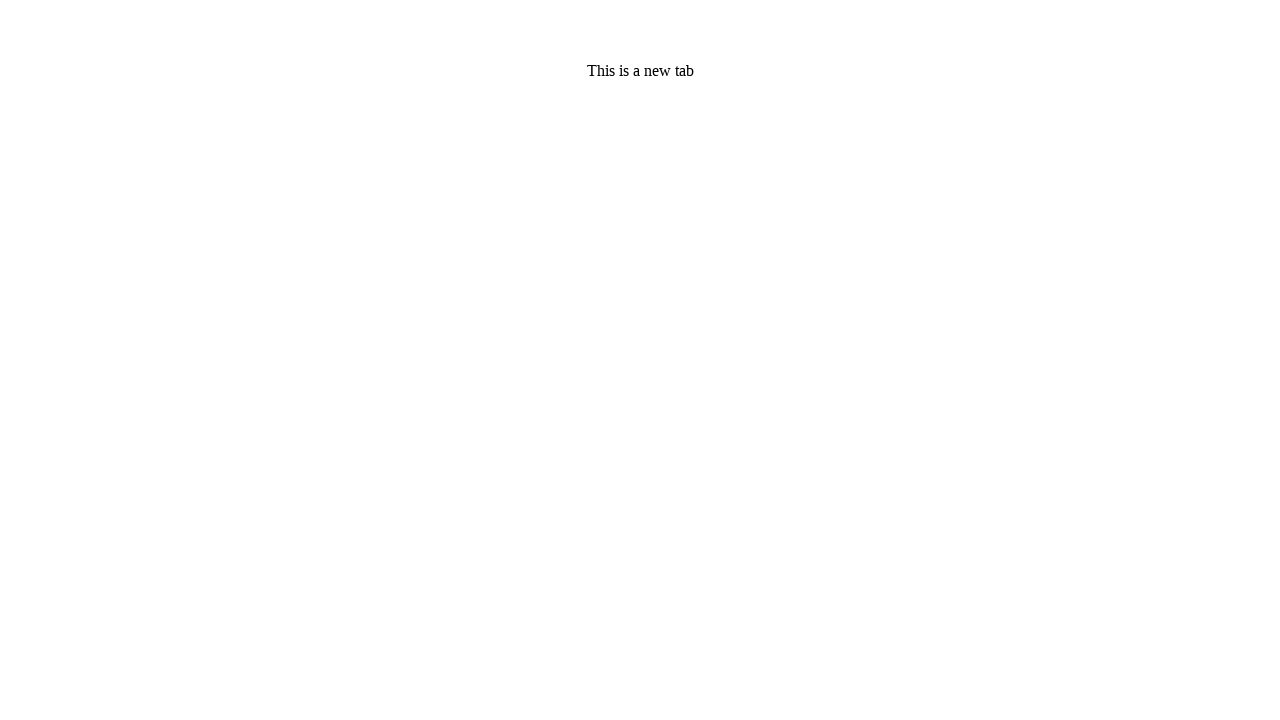

Closed the new tab
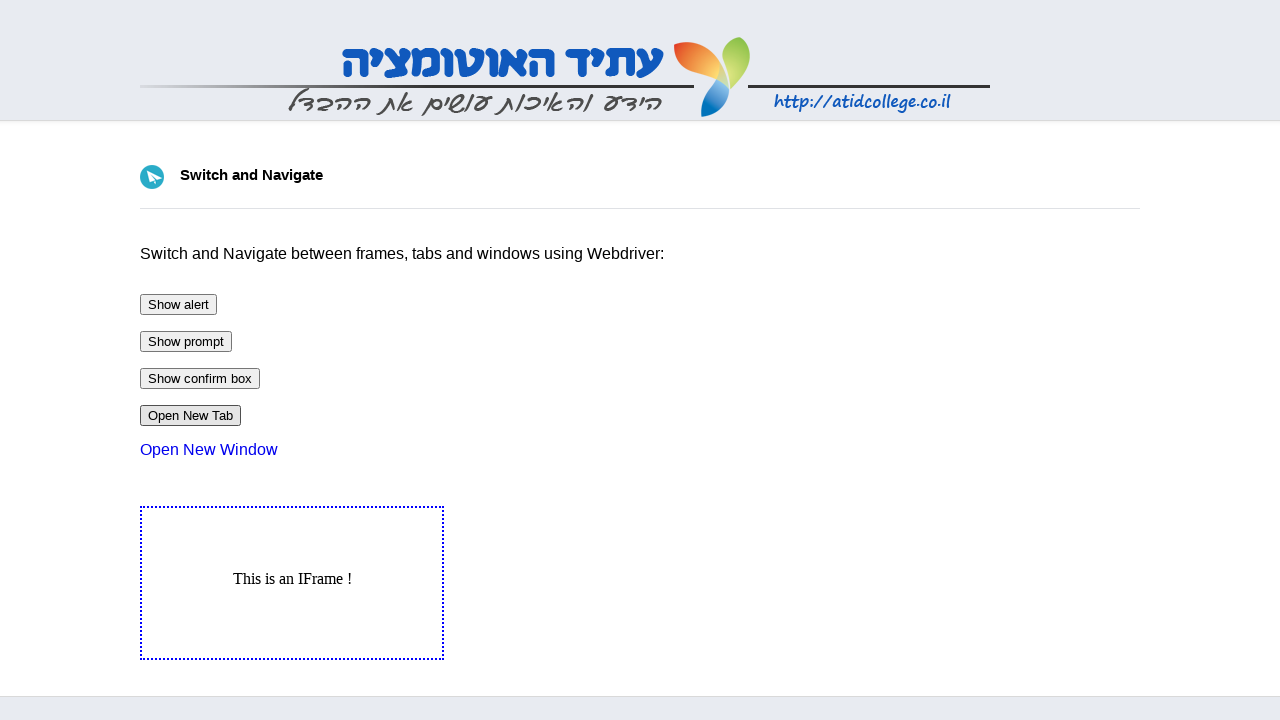

Verified original page with 'Switch and Navigate' title is active
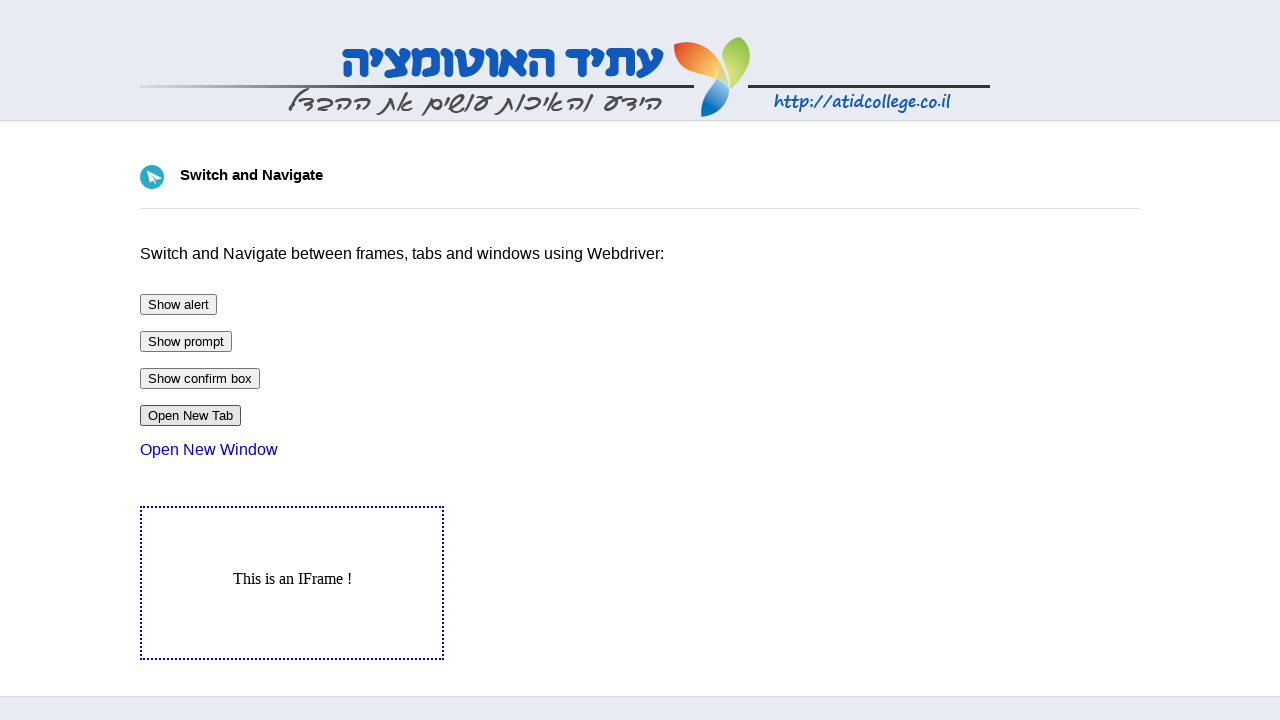

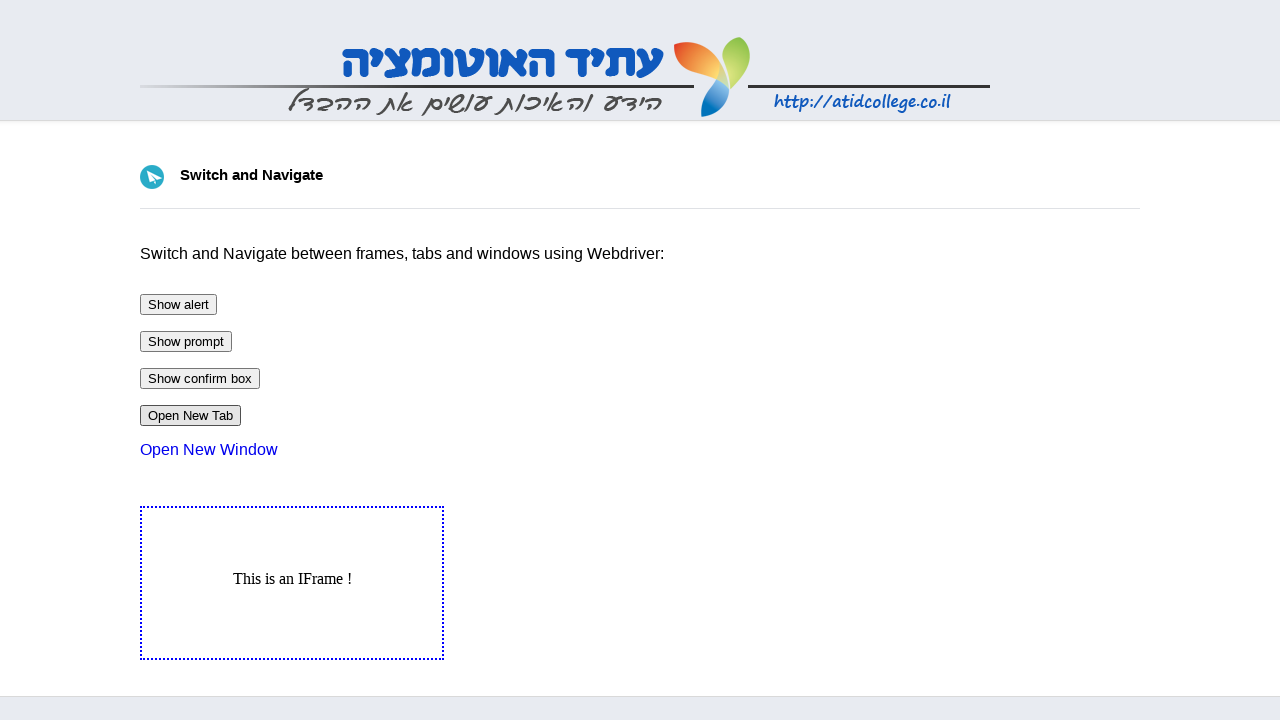